Tests dropdown selection functionality by selecting options from a "fromPort" dropdown using three different methods: by visible text, by index, and by value.

Starting URL: http://blazedemo.com

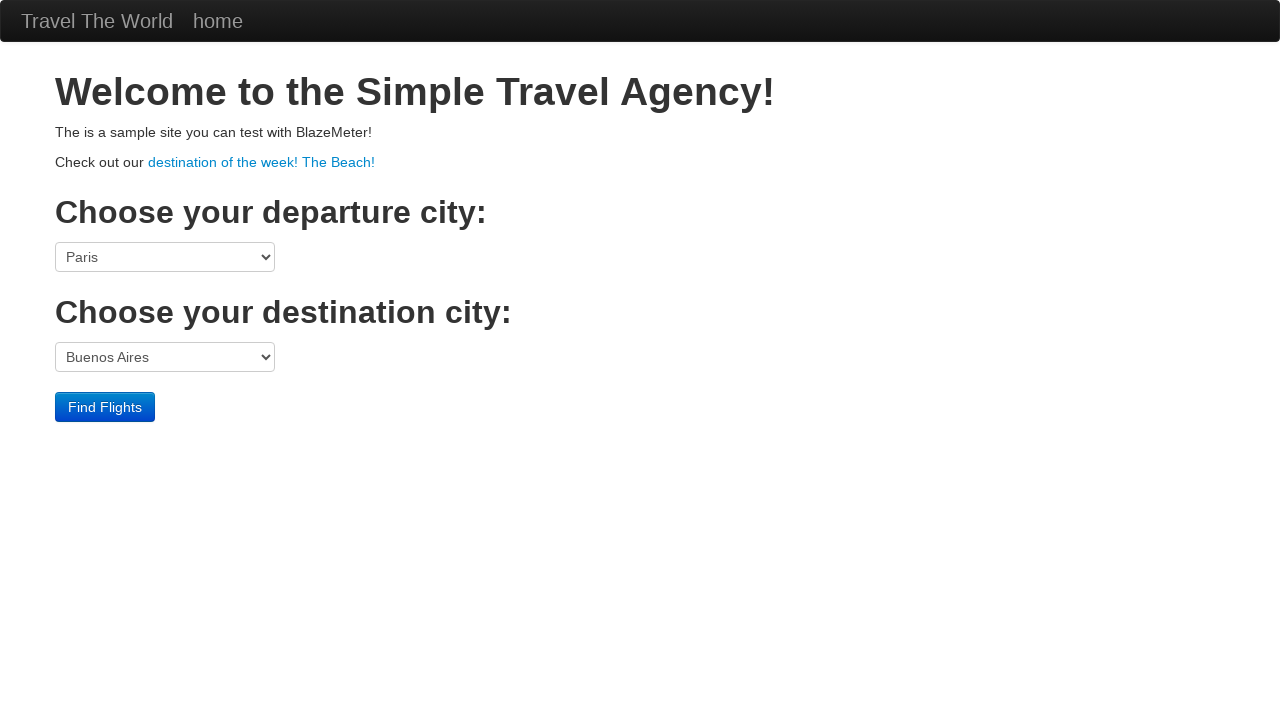

Selected 'Paris' from fromPort dropdown by visible text on select[name='fromPort']
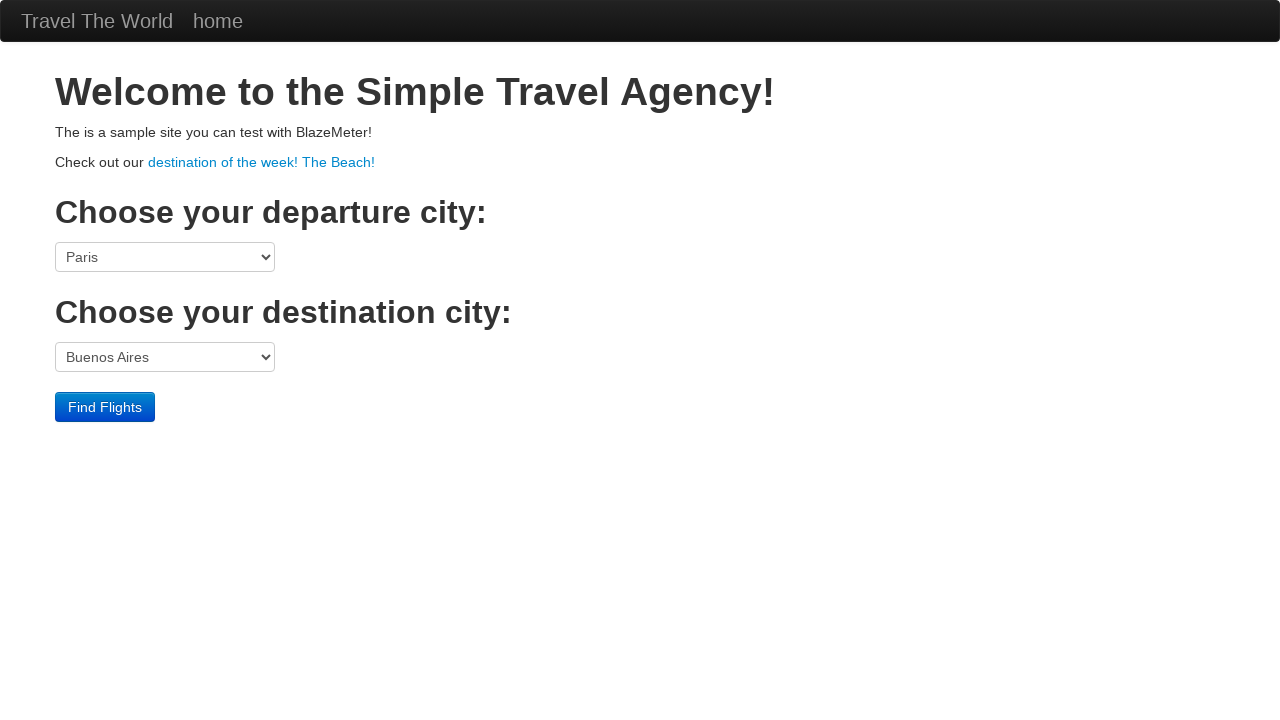

Selected option at index 5 from fromPort dropdown on select[name='fromPort']
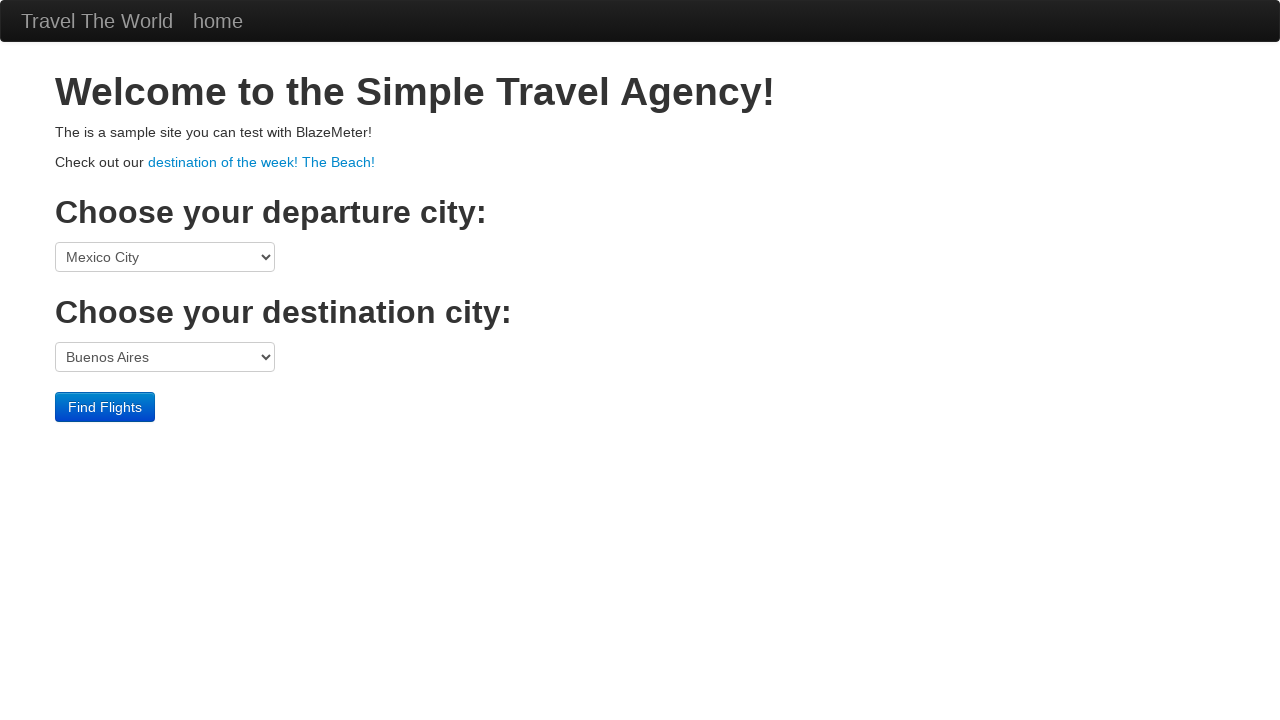

Selected 'Boston' from fromPort dropdown by value on select[name='fromPort']
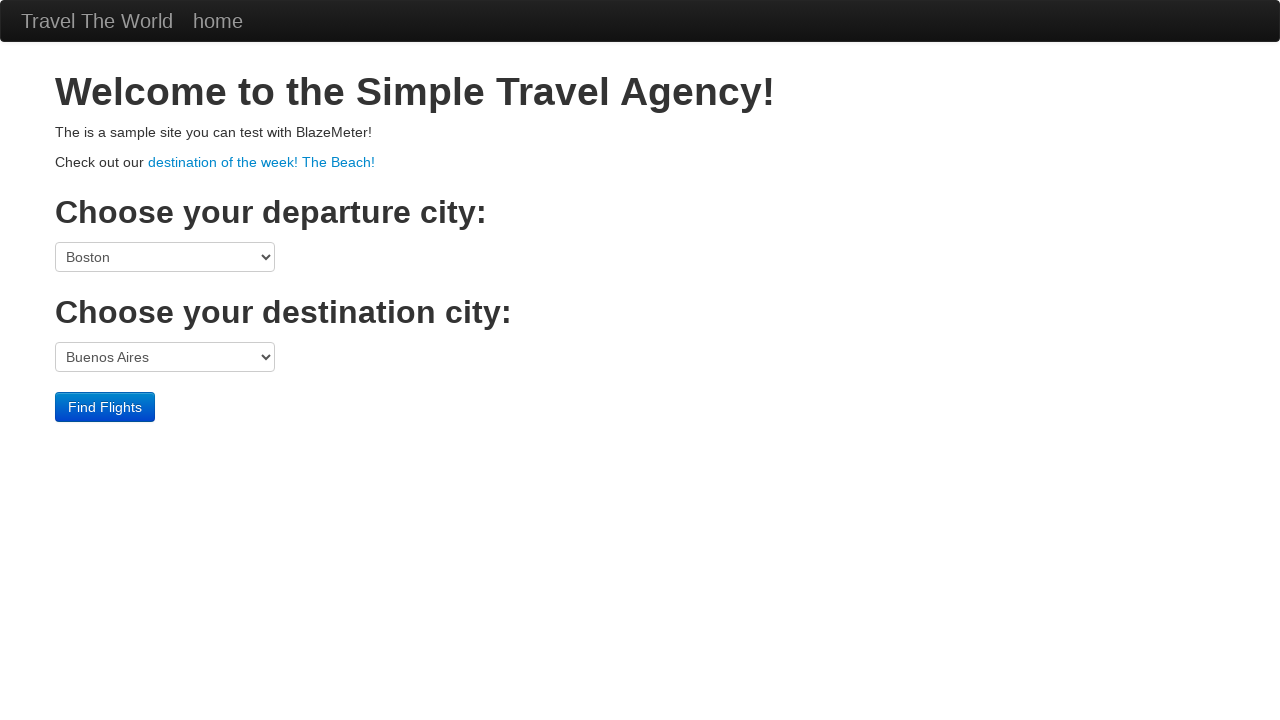

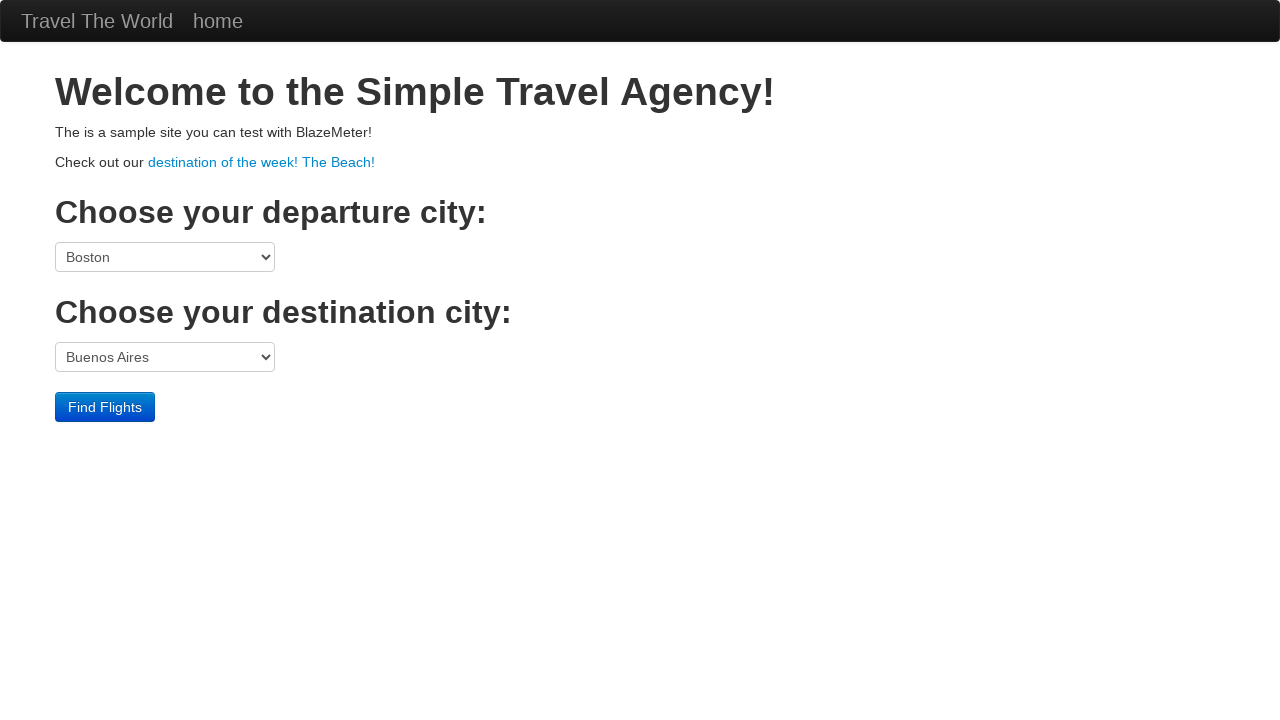